Navigates to the BASTA conference website with image blocking route enabled to test page rendering without images

Starting URL: https://www.basta.net/mainz/

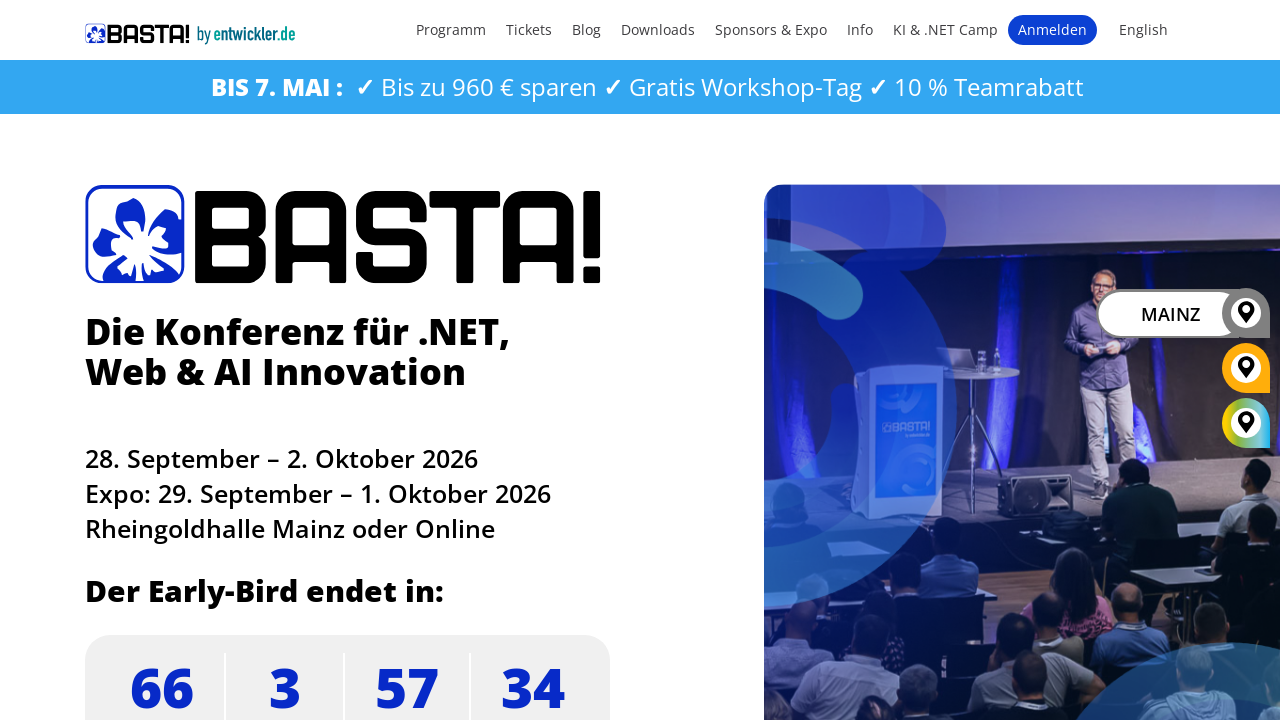

Set up route handler to block all image requests and return 404
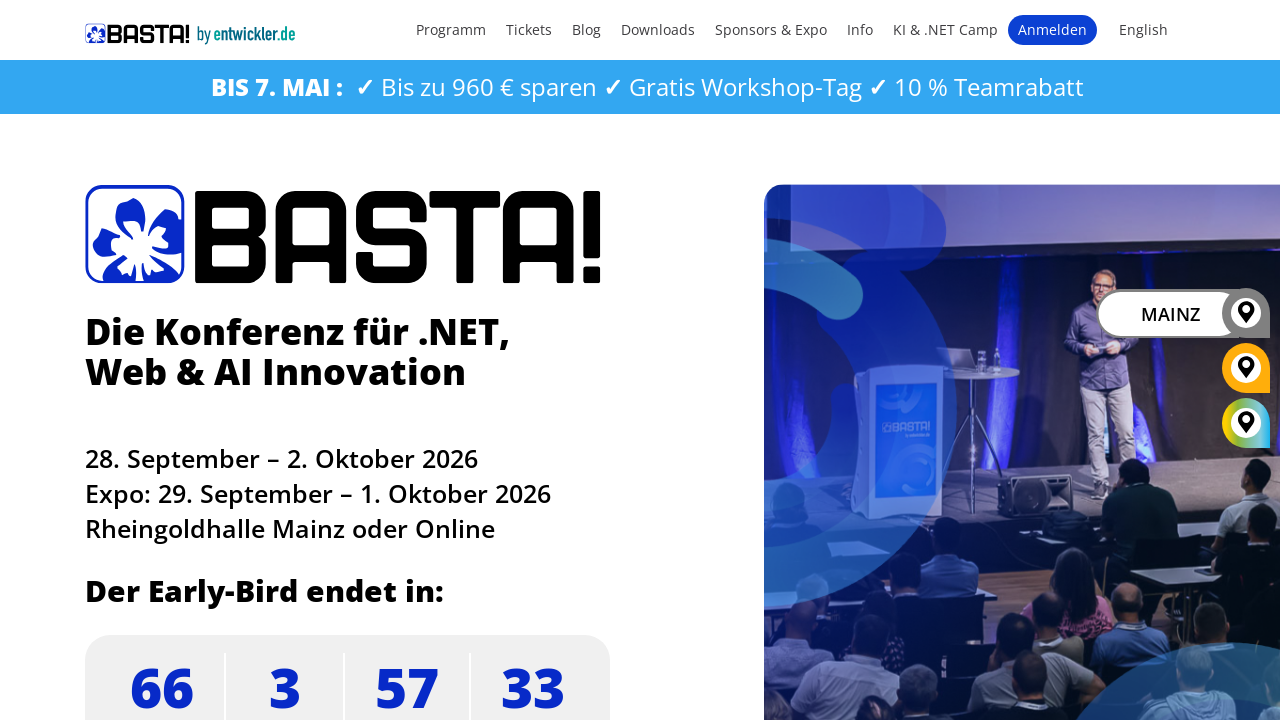

Reloaded BASTA conference page to apply image blocking route
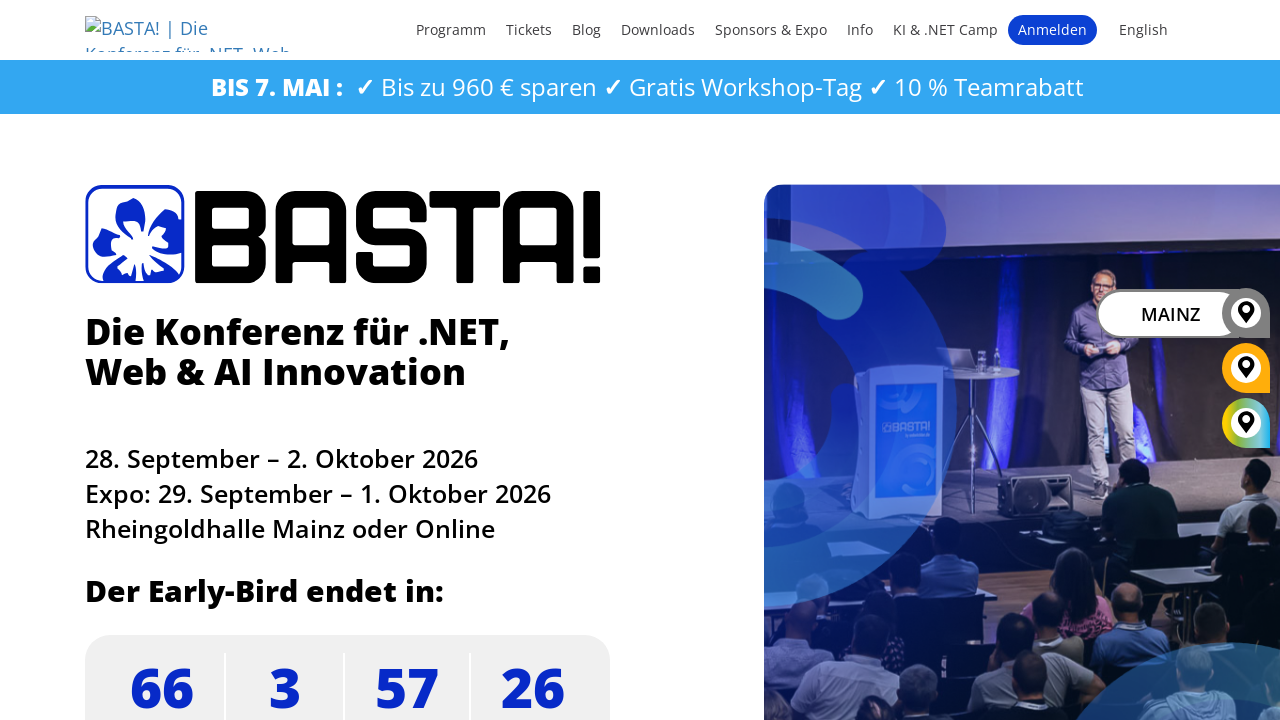

Page loaded with networkidle state - images blocked, page rendering without images
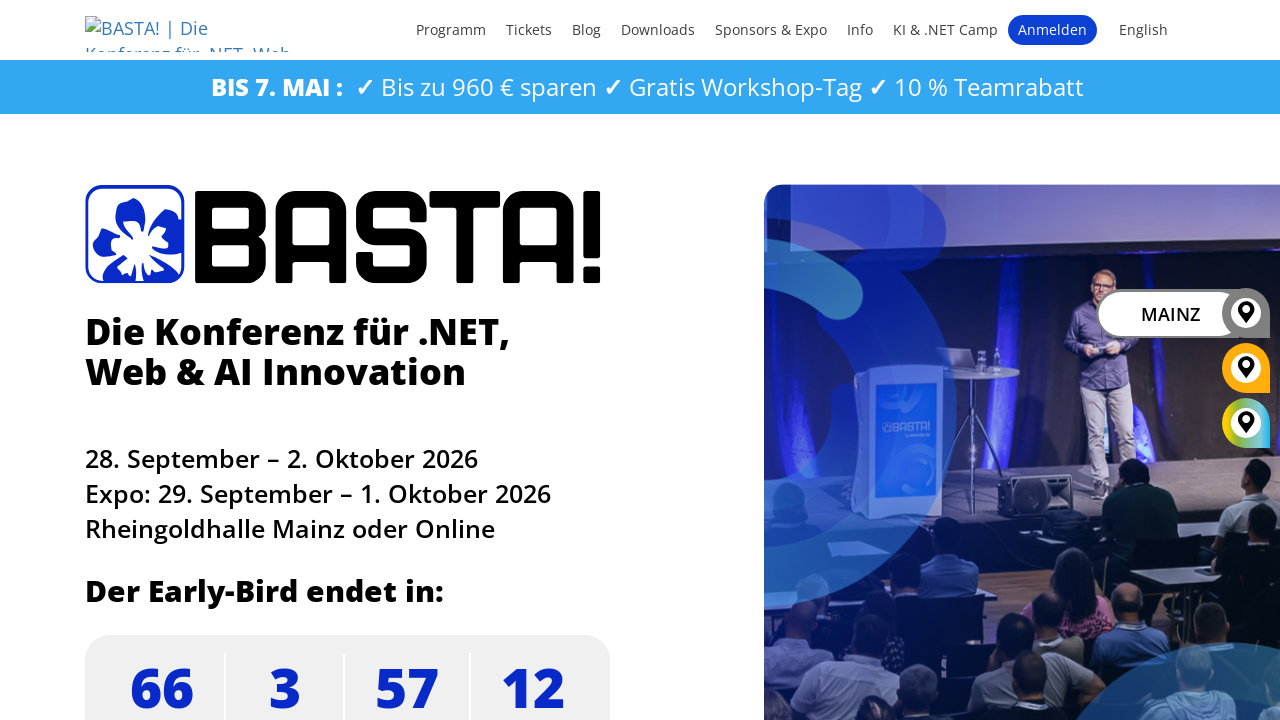

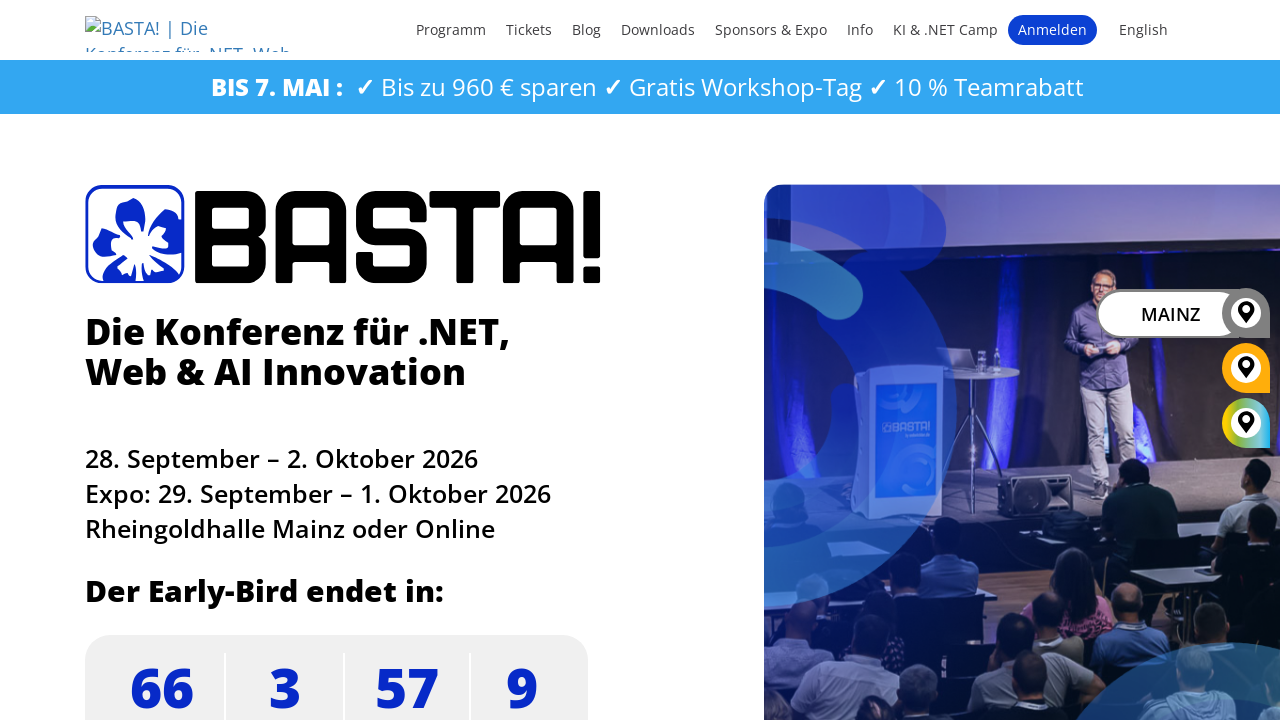